Tests dropdown selection functionality by selecting options using different methods (by index, visible text, and value)

Starting URL: https://rahulshettyacademy.com/dropdownsPractise/

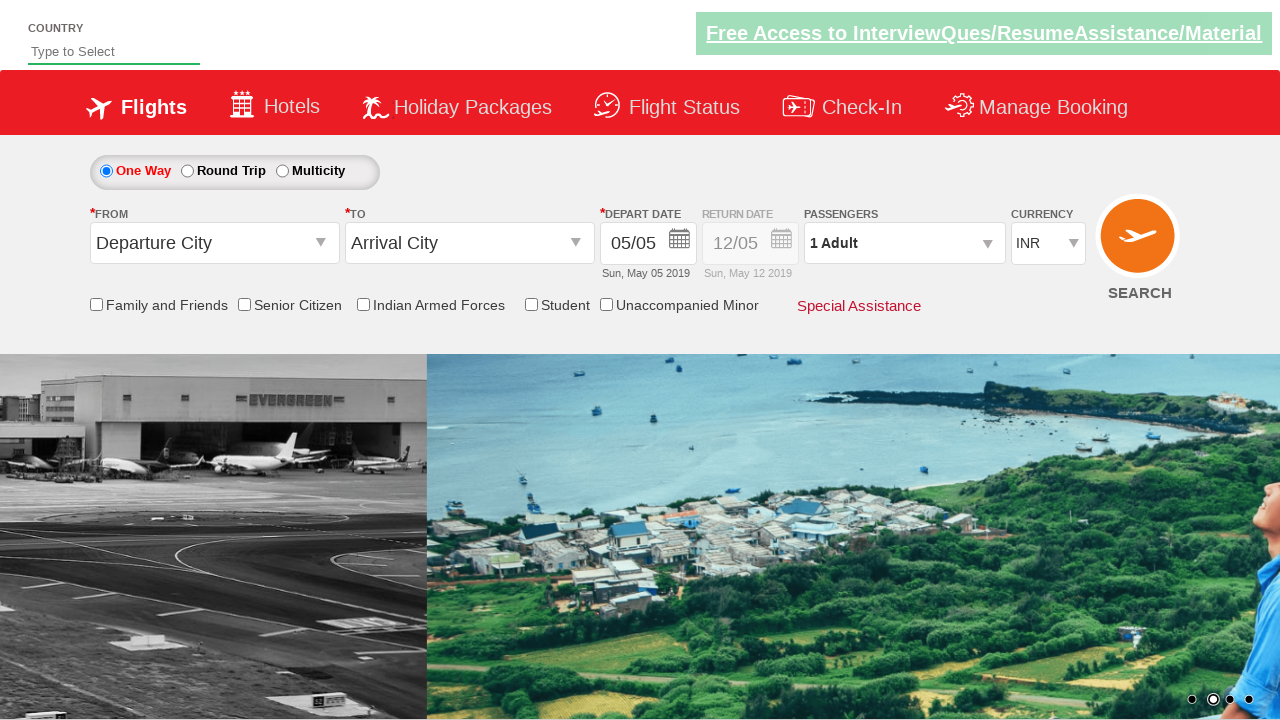

Selected 4th option in currency dropdown by index on #ctl00_mainContent_DropDownListCurrency
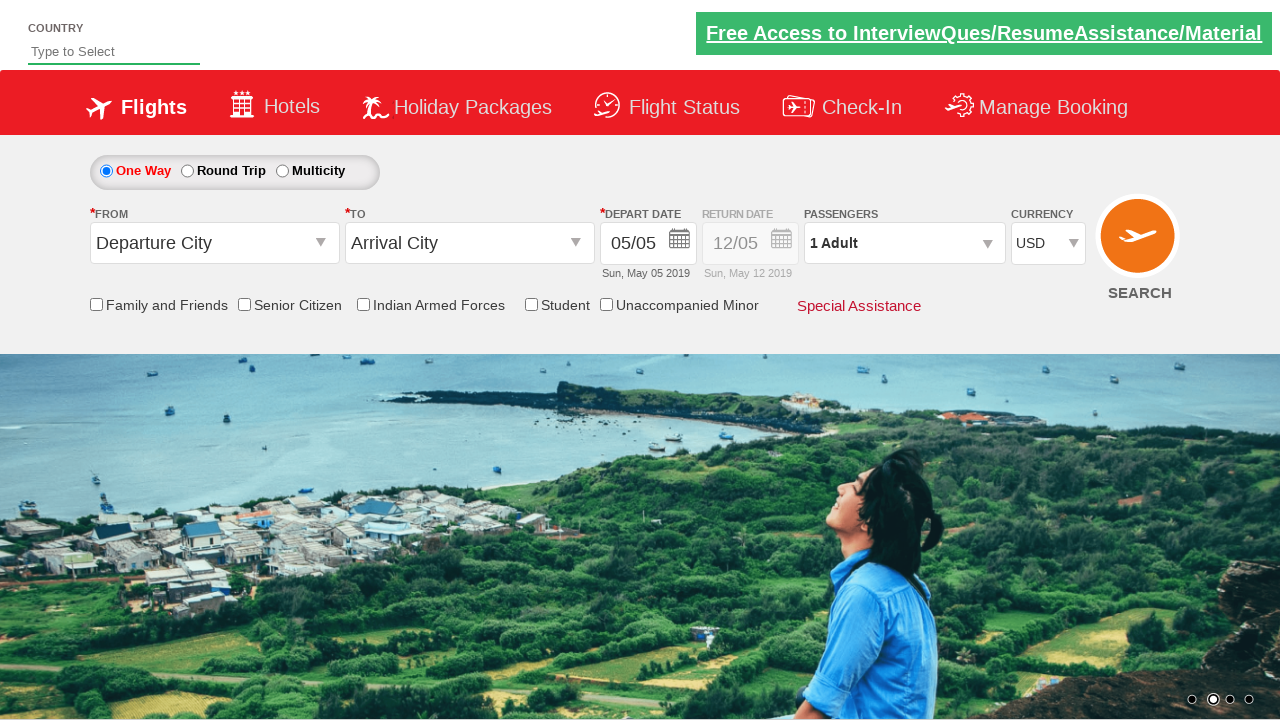

Selected INR option in currency dropdown by visible text on #ctl00_mainContent_DropDownListCurrency
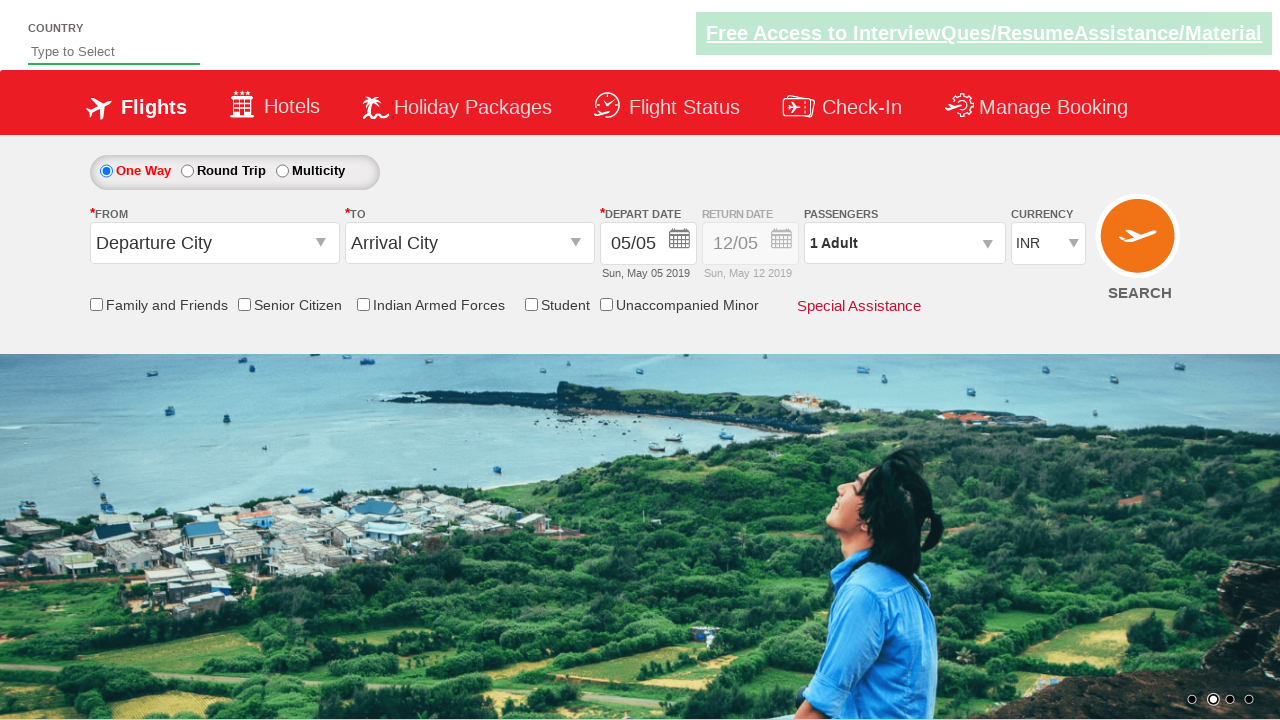

Selected AED option in currency dropdown by value on #ctl00_mainContent_DropDownListCurrency
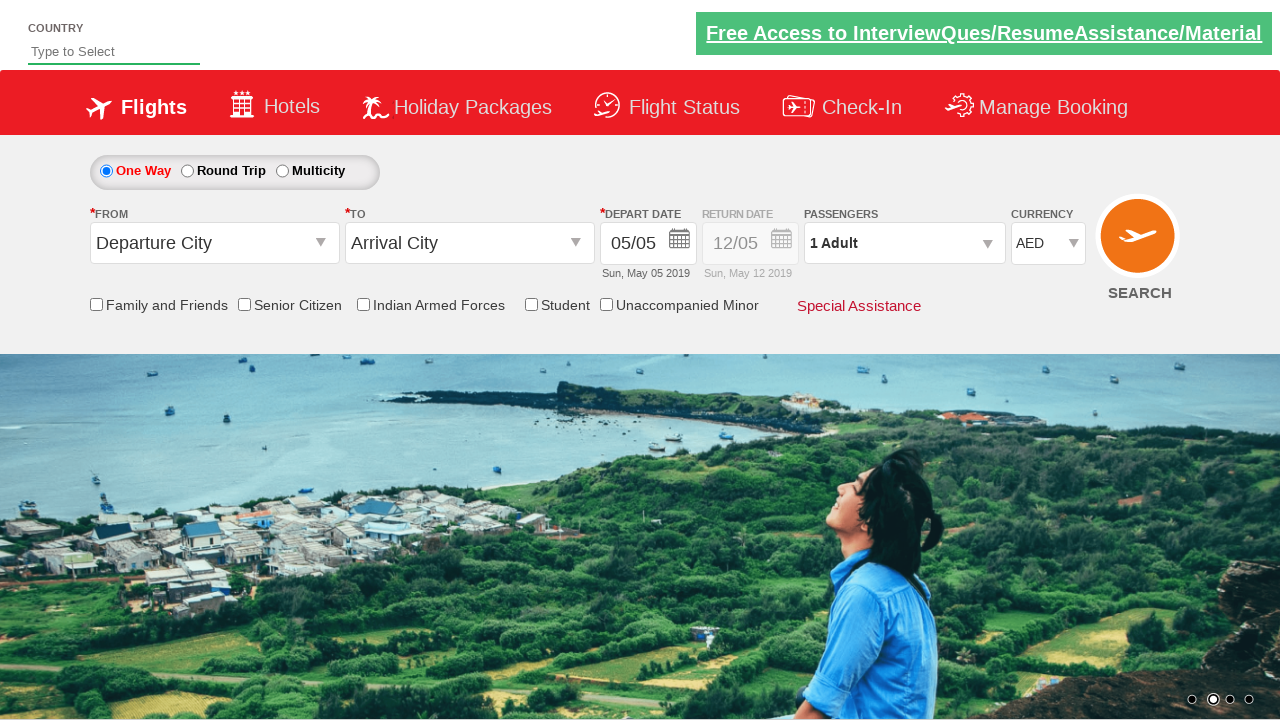

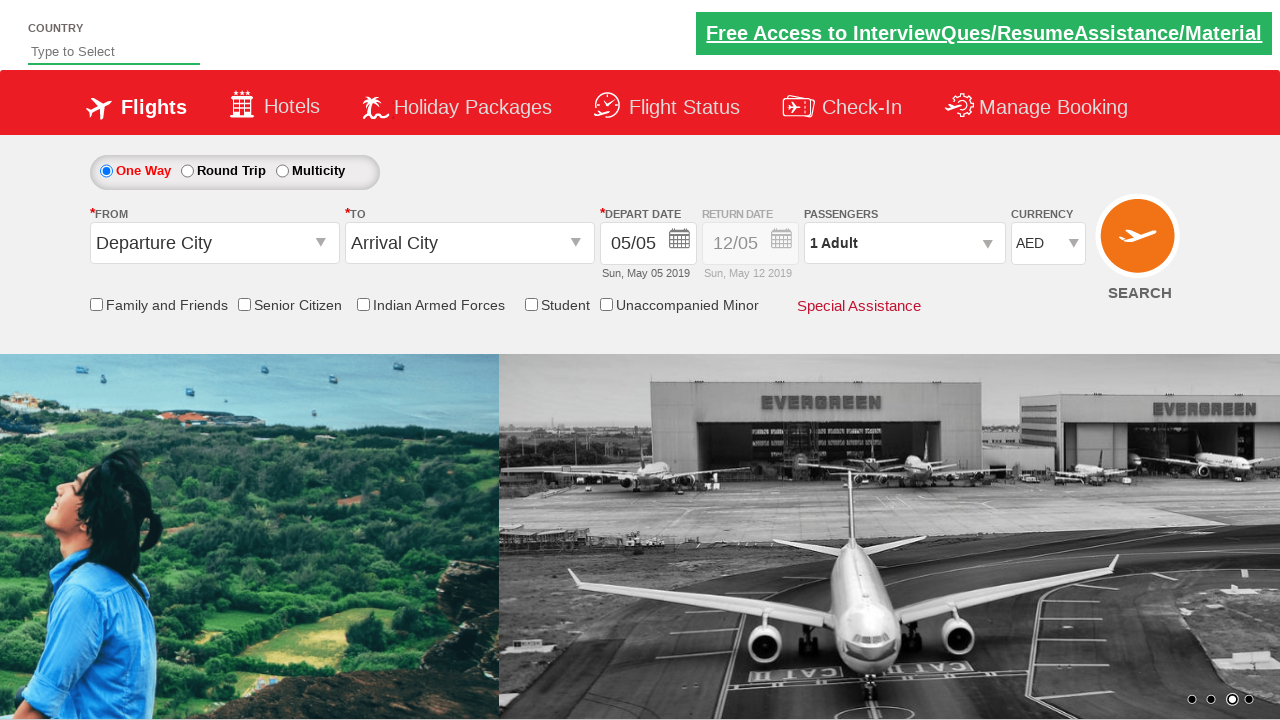